Navigates to a courses page and searches for Selenium courses using the search functionality

Starting URL: https://courses.letskodeit.com/practice

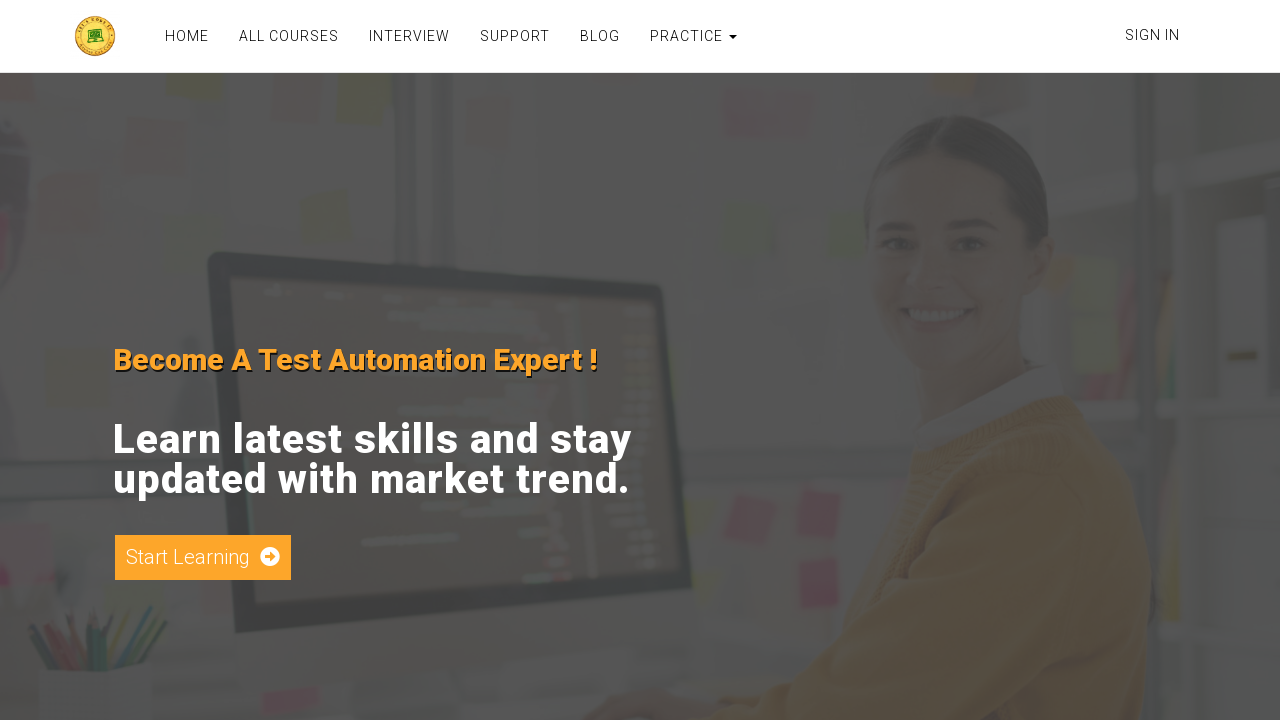

Clicked on the courses link at (289, 36) on a[href='/courses']
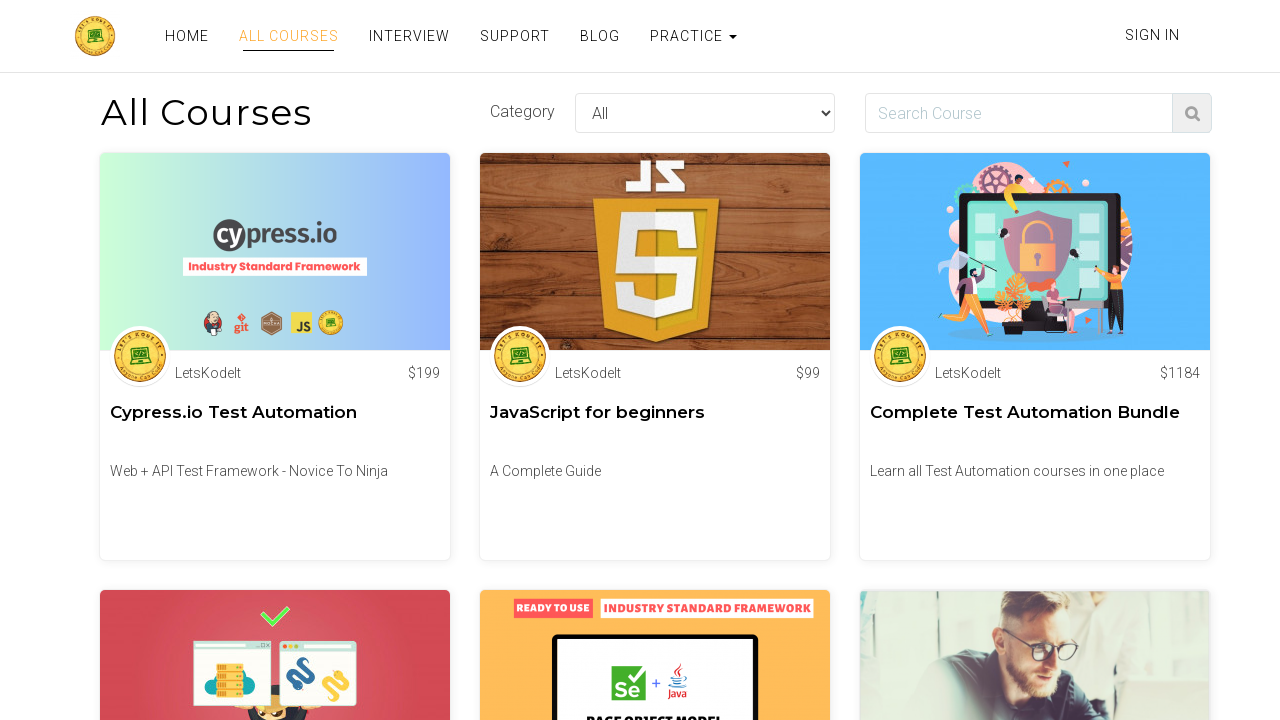

Clicked on the search field to focus it at (1038, 113) on #search
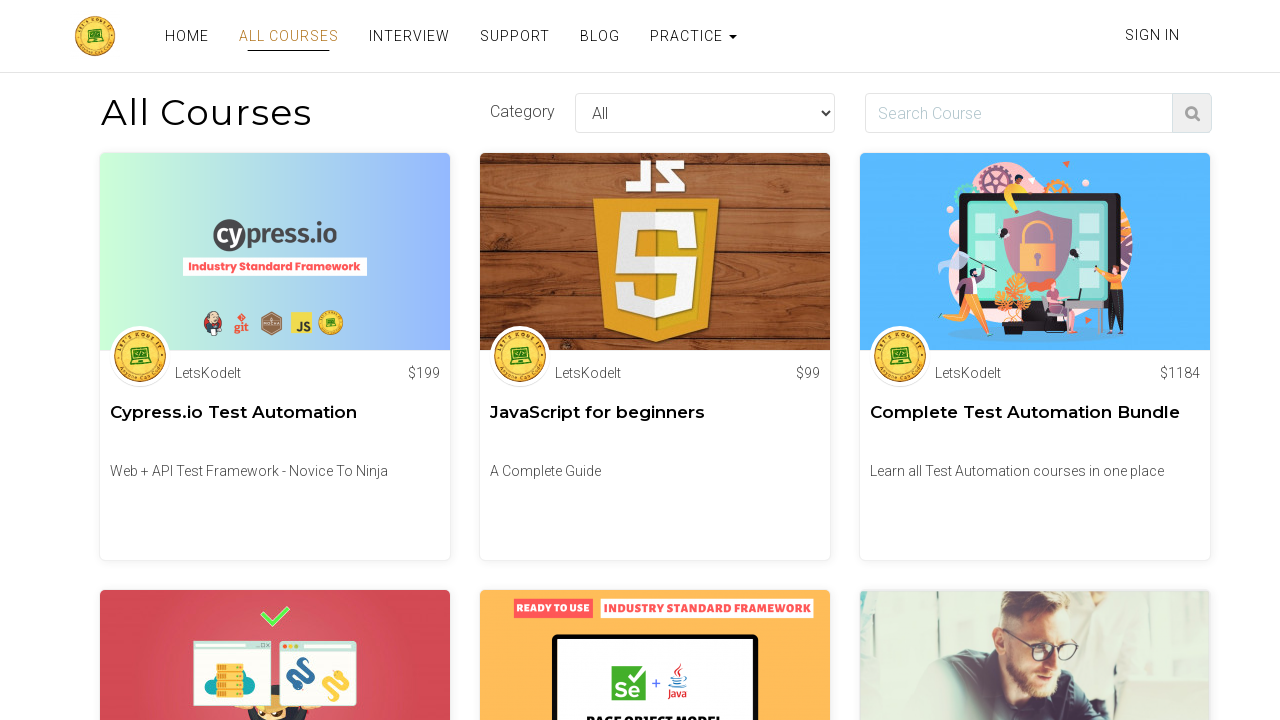

Filled search field with 'Selenium' to search for courses on input[placeholder='Search Course']
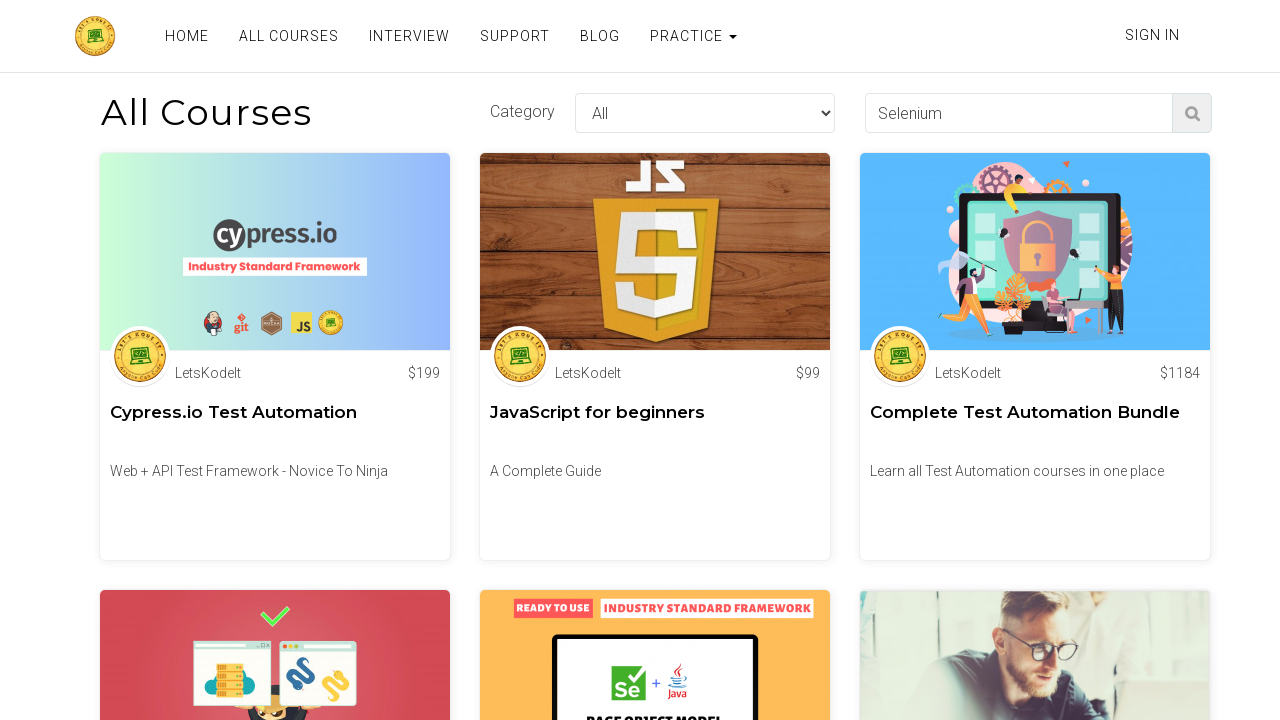

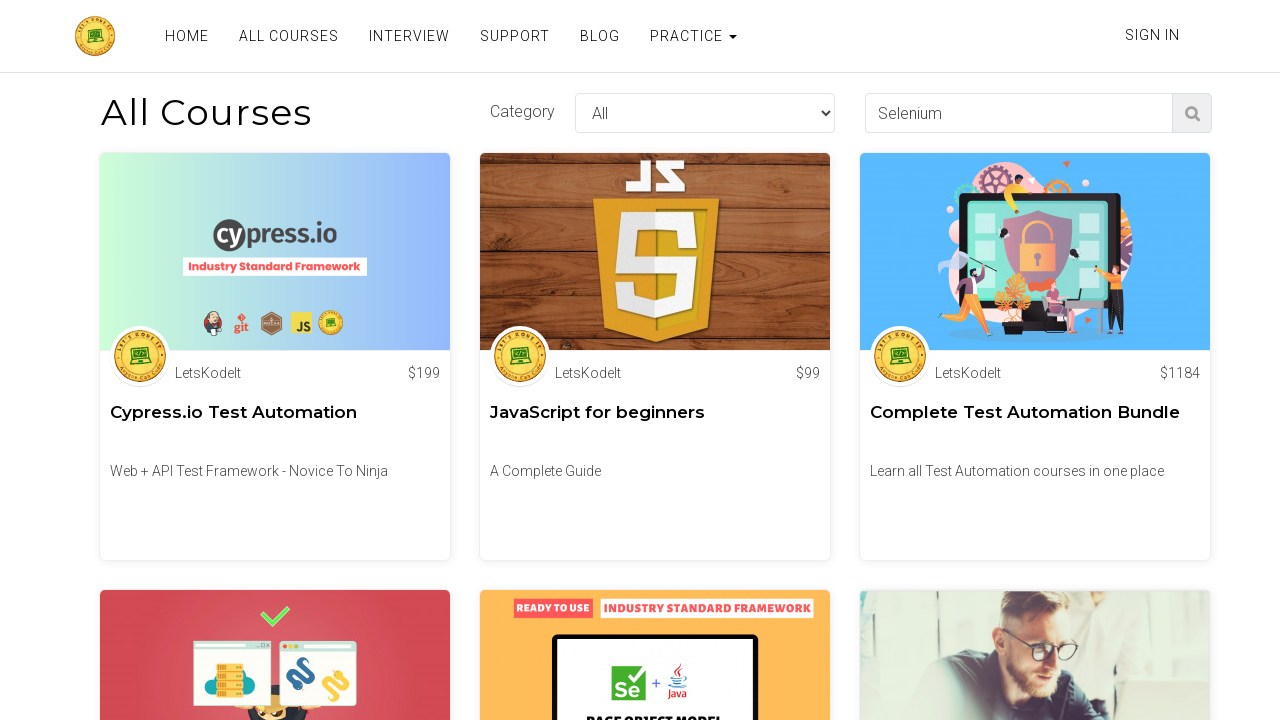